Tests a client-server form by filling out personal information fields (first name, last name, age, country, notes) and submitting the form.

Starting URL: https://testpages.eviltester.com/styled/validation/input-validation.html

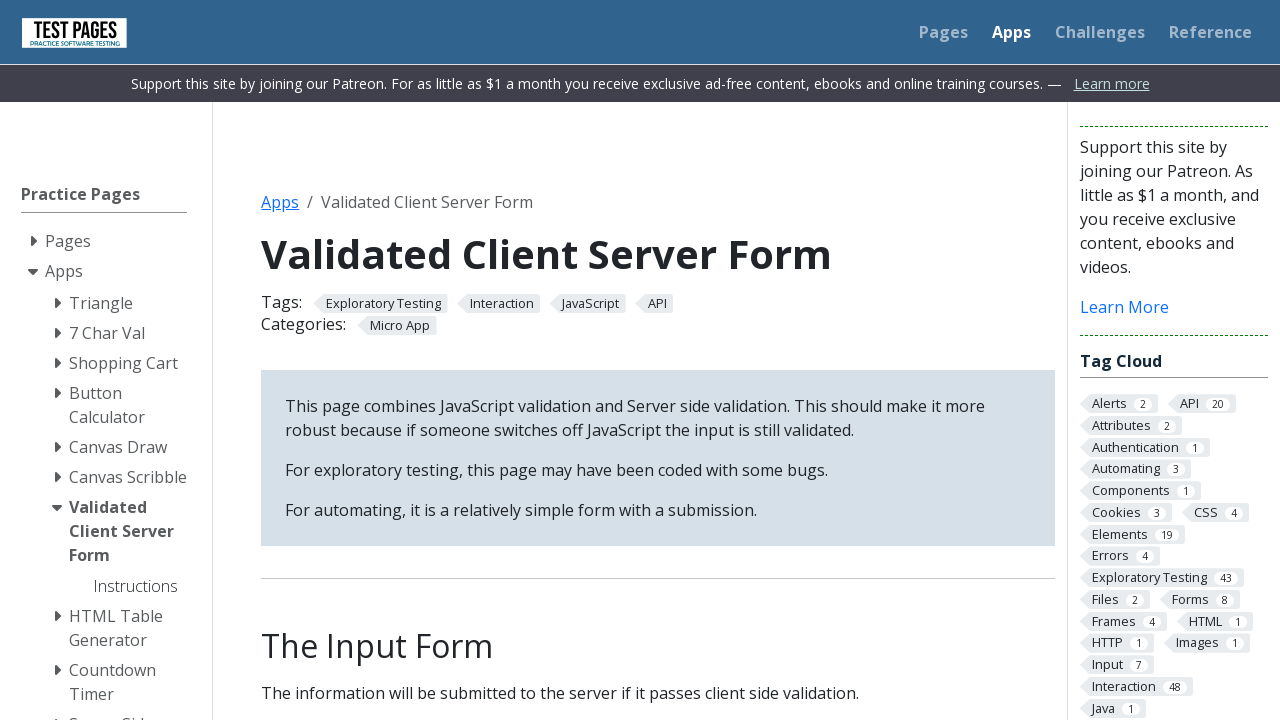

Filled first name field with 'Ahmed' on input[name='firstname']
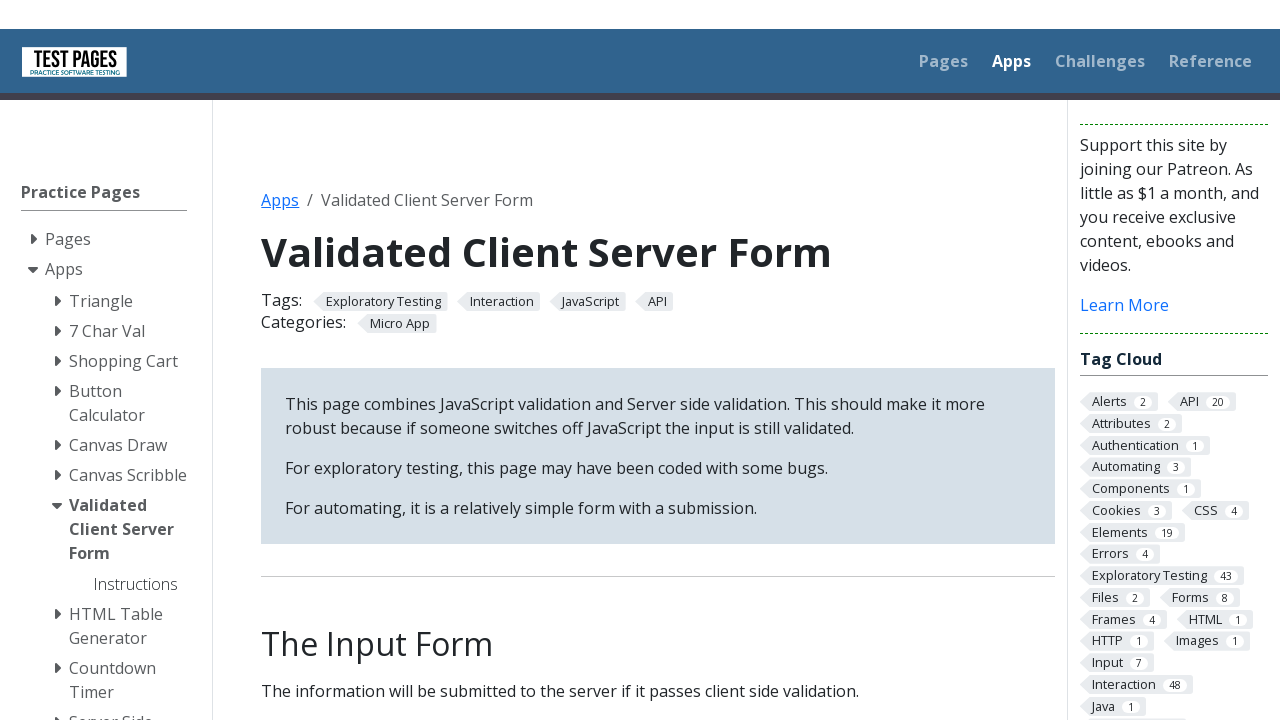

Filled last name field with 'Mustafa Abd Elaty' on input[name='surname']
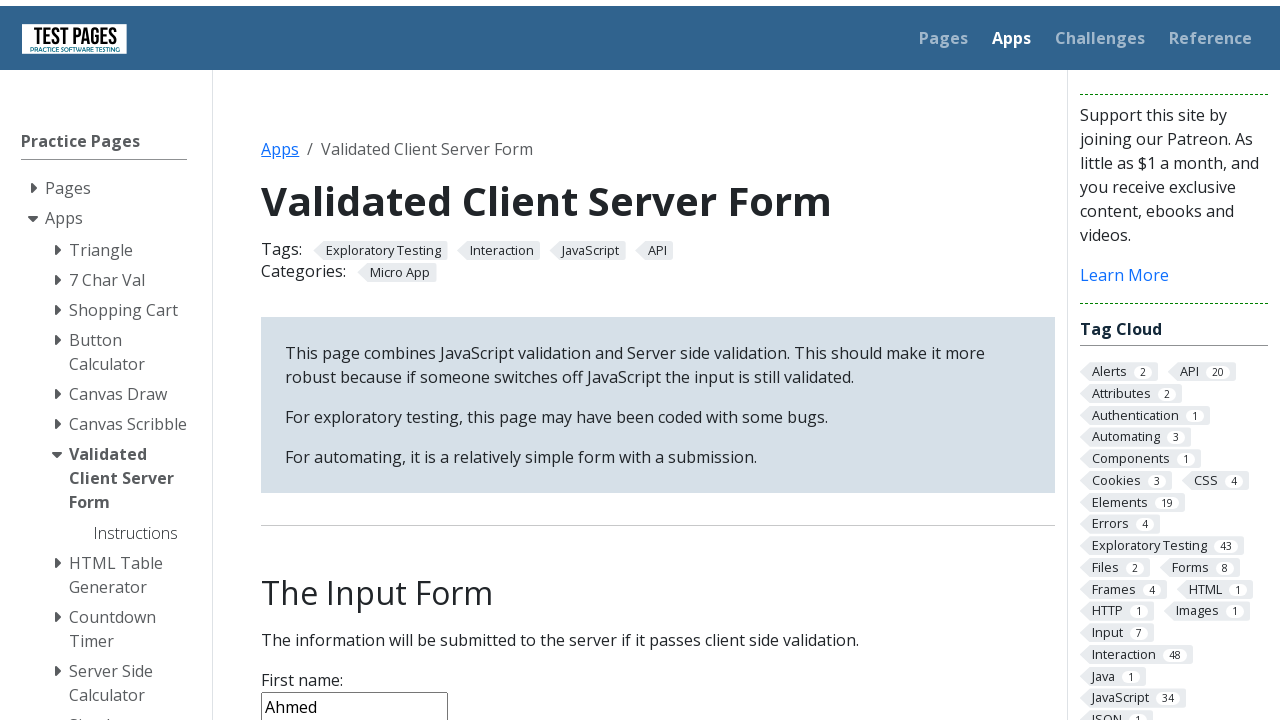

Filled age field with '21' on input[name='age']
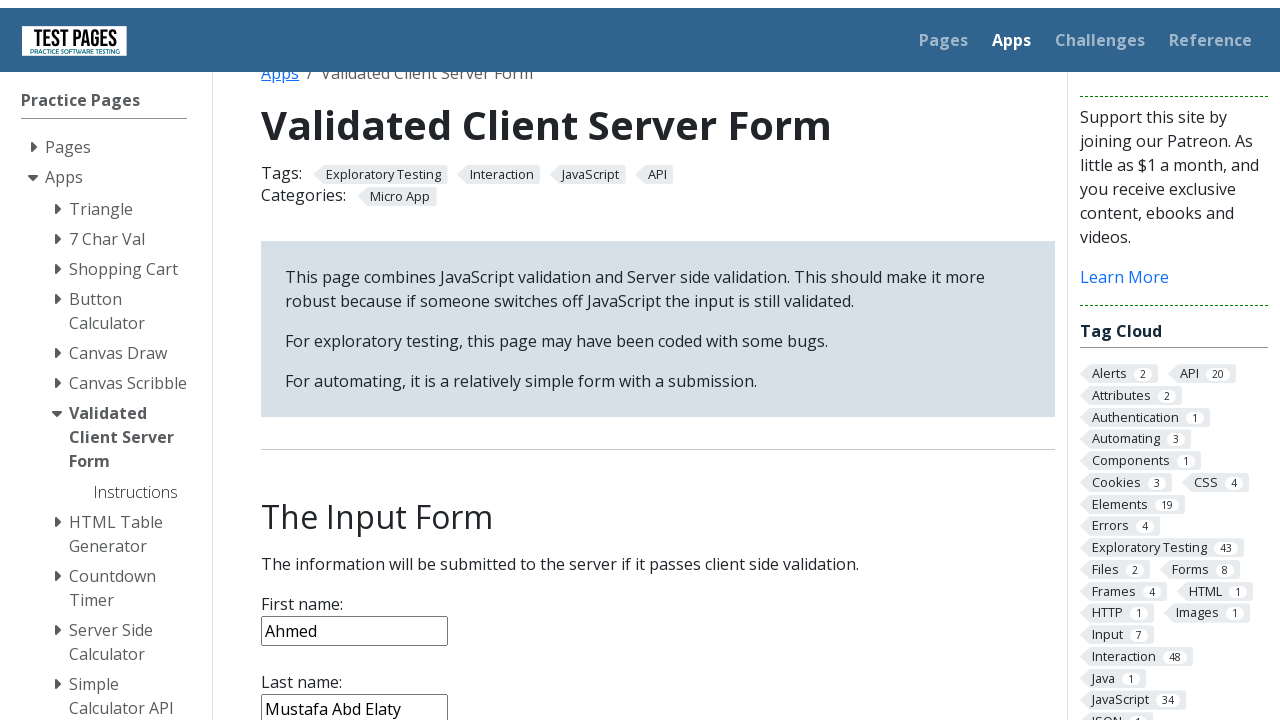

Selected 'Egypt' from country dropdown on select[name='country']
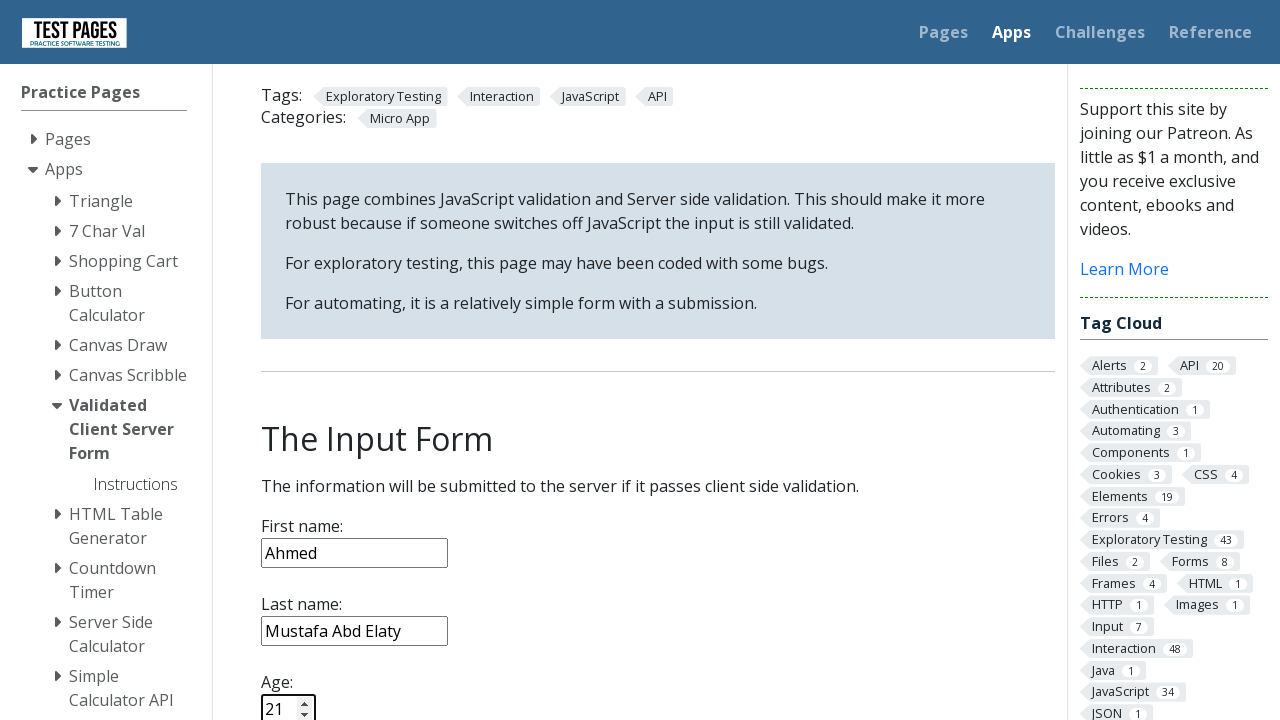

Filled notes textarea with 'This is a test note.' on textarea[name='notes']
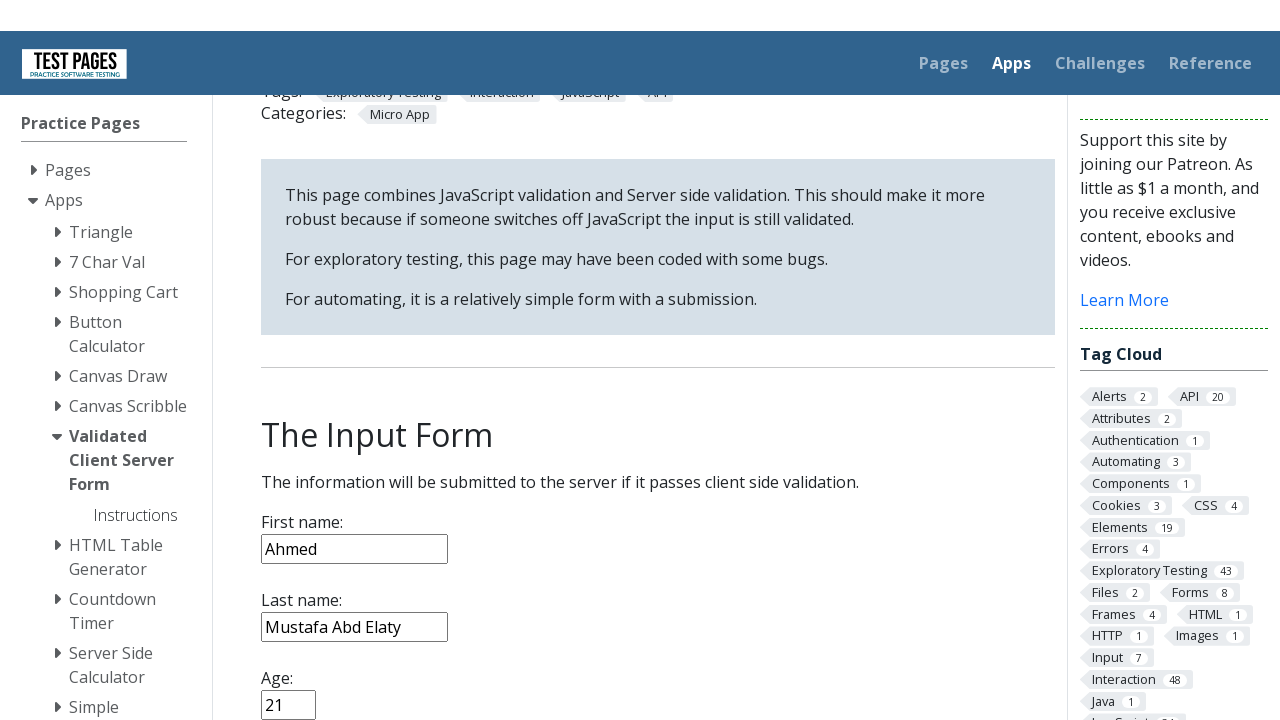

Clicked submit button to submit the form at (296, 368) on input[type='submit']
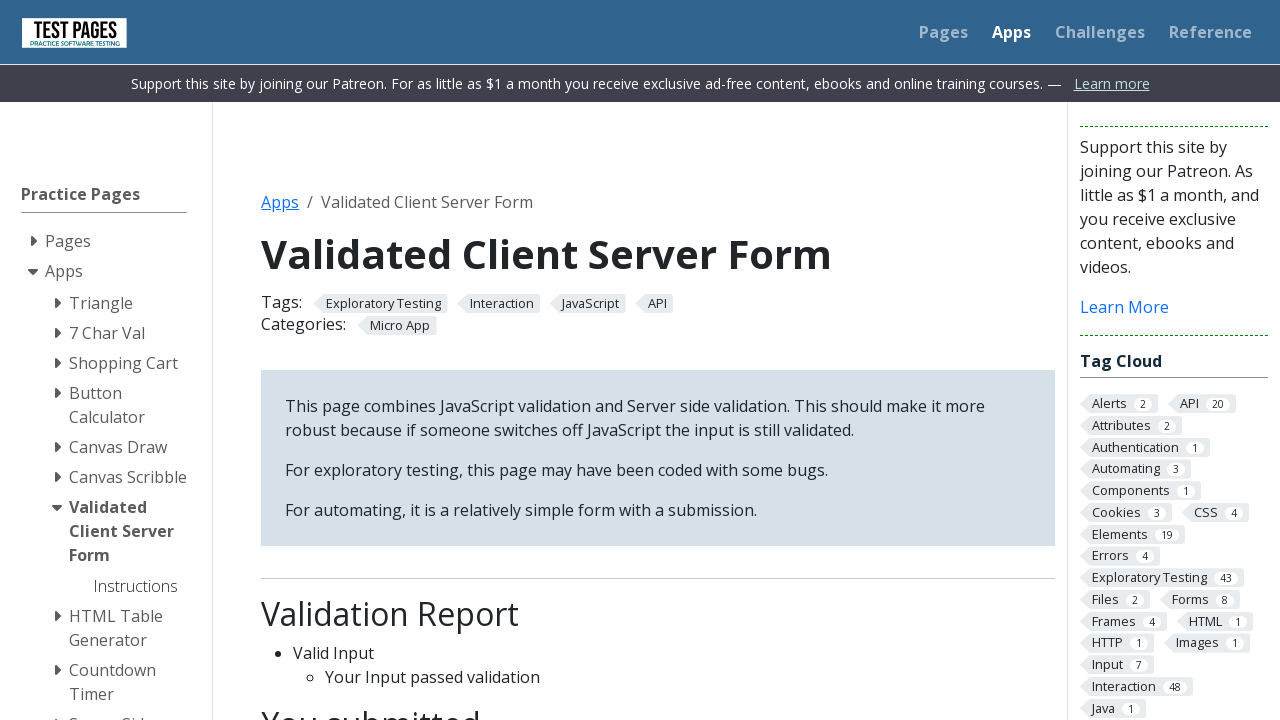

Page loaded after form submission
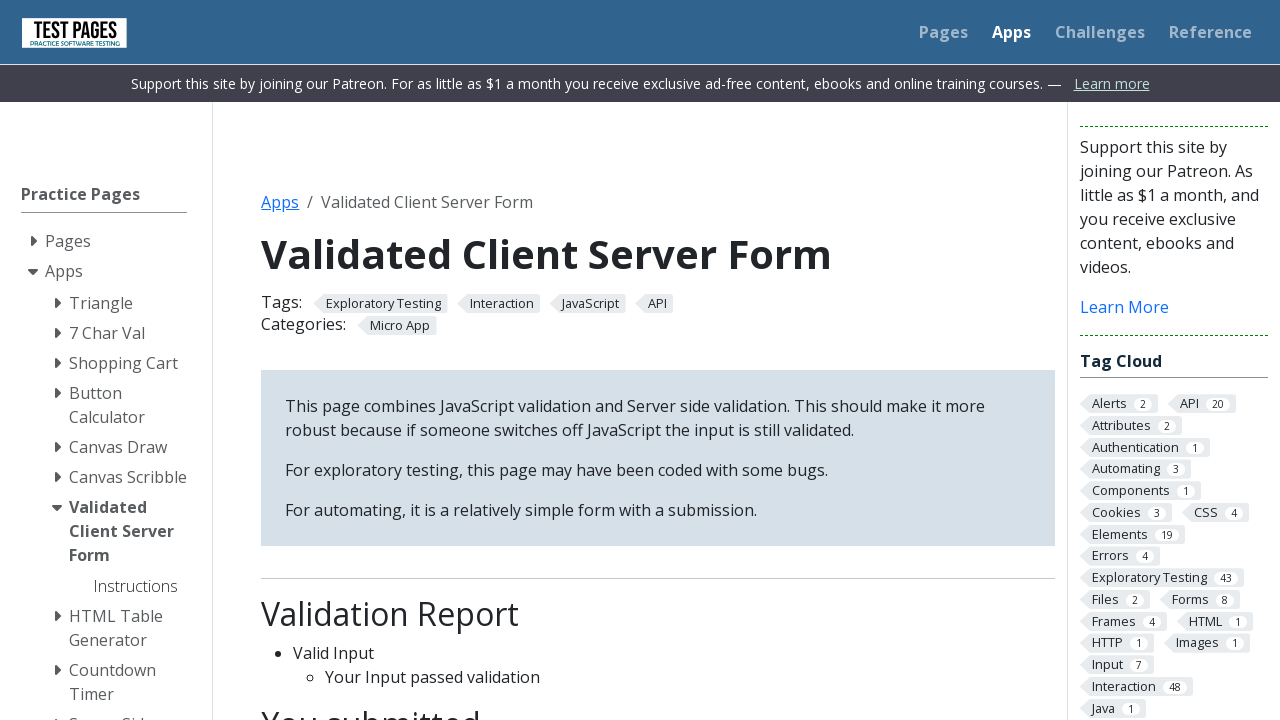

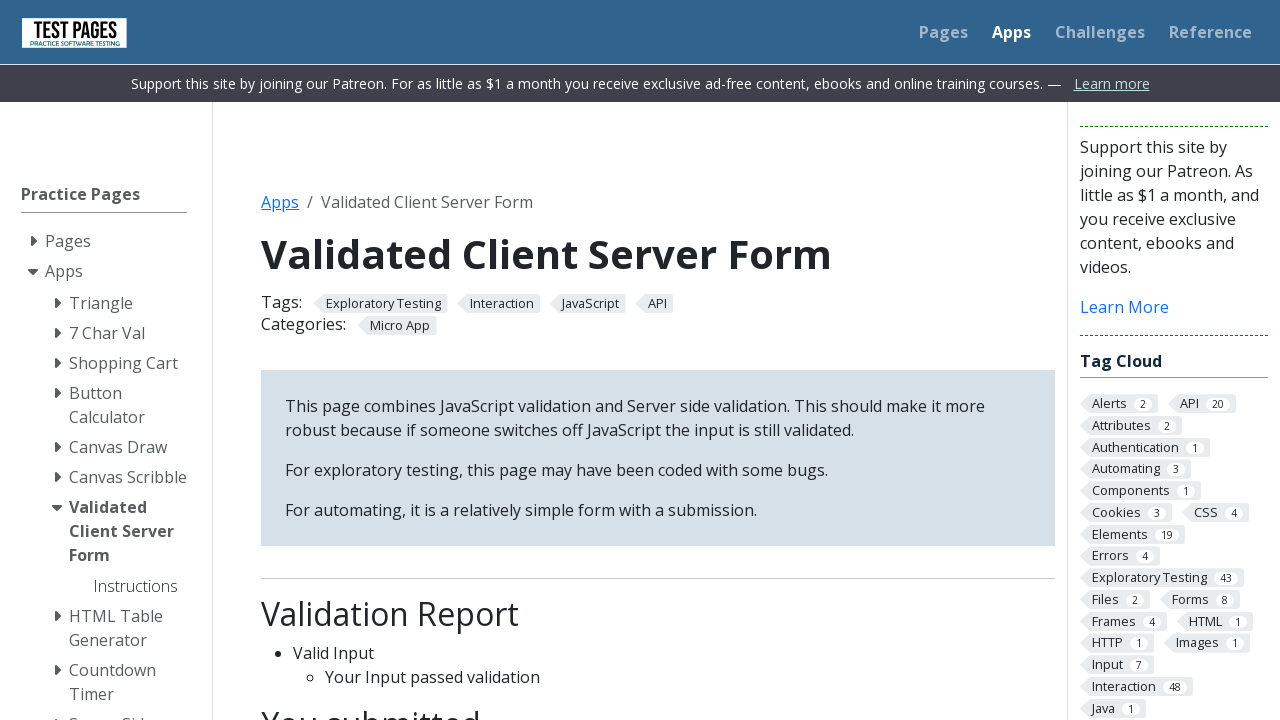